Tests the contact form validation by submitting without required fields, verifying error messages appear, then filling in the required fields and verifying error messages disappear.

Starting URL: https://jupiter.cloud.planittesting.com/

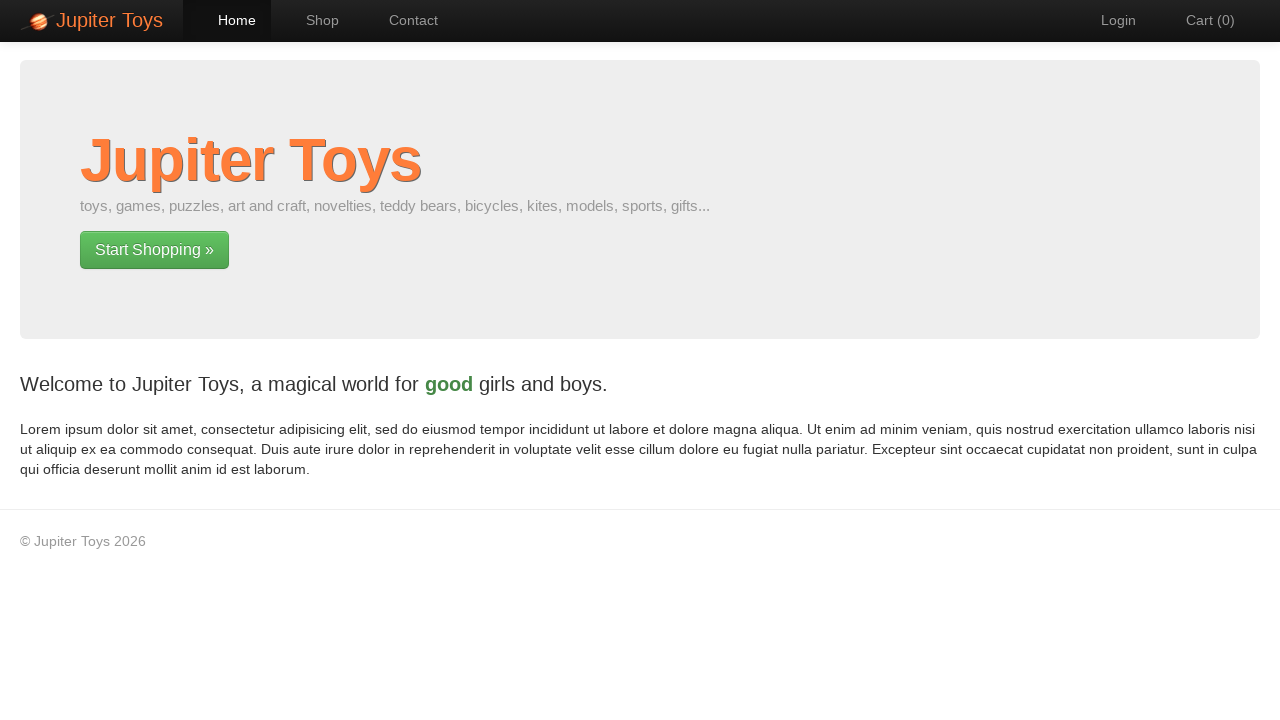

Clicked Contact navigation link at (404, 20) on a:has-text("Contact")
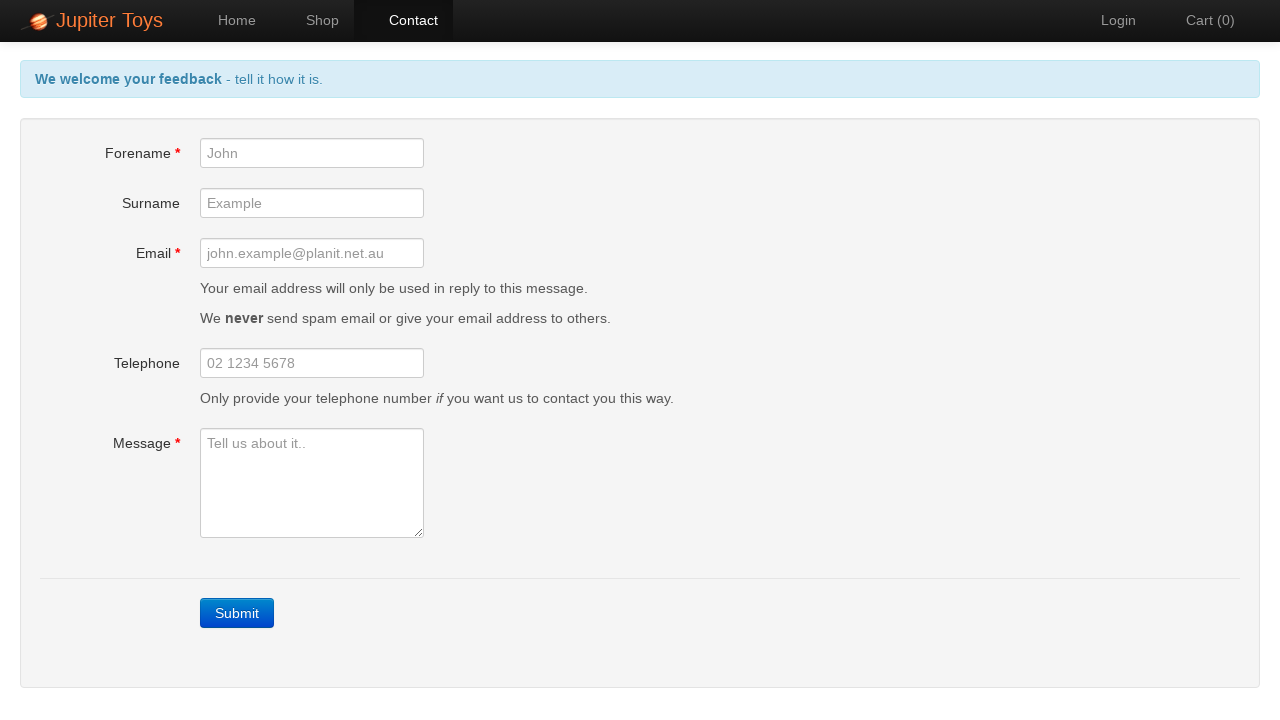

Clicked Submit button without filling required fields at (237, 613) on a:has-text("Submit"), button:has-text("Submit")
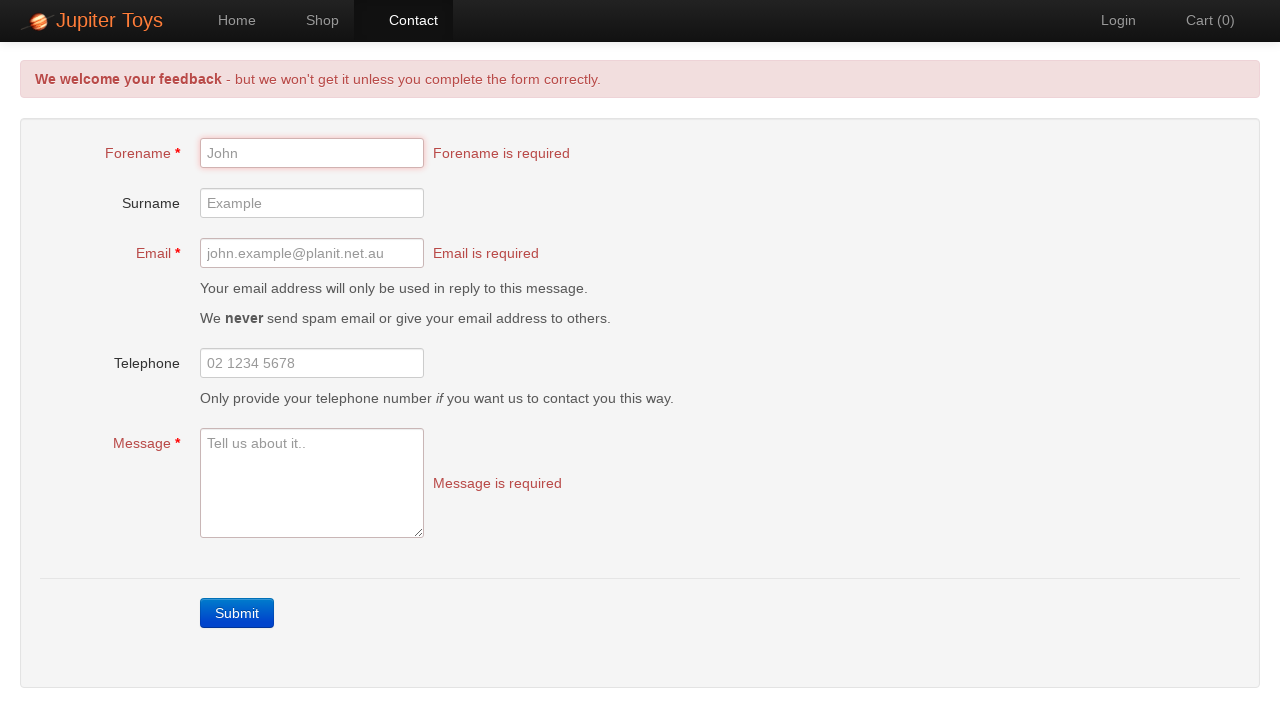

Verified 'Forename is required' error message appeared
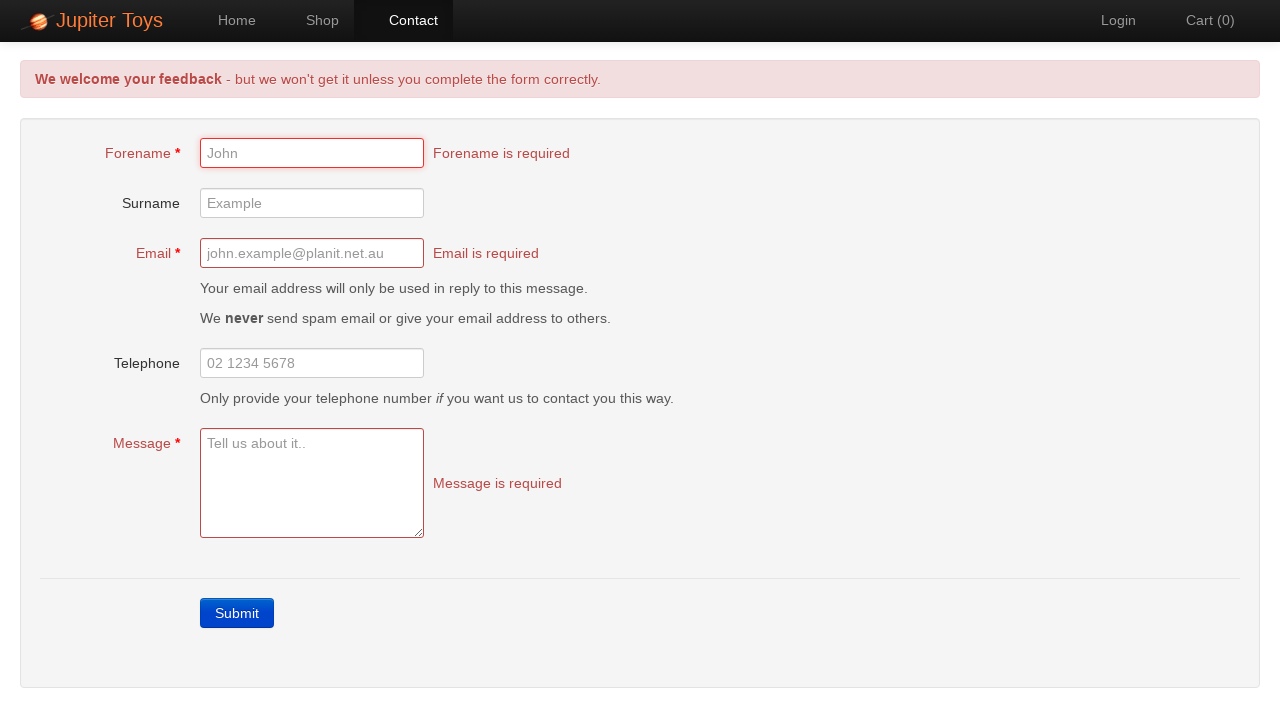

Verified 'Email is required' error message appeared
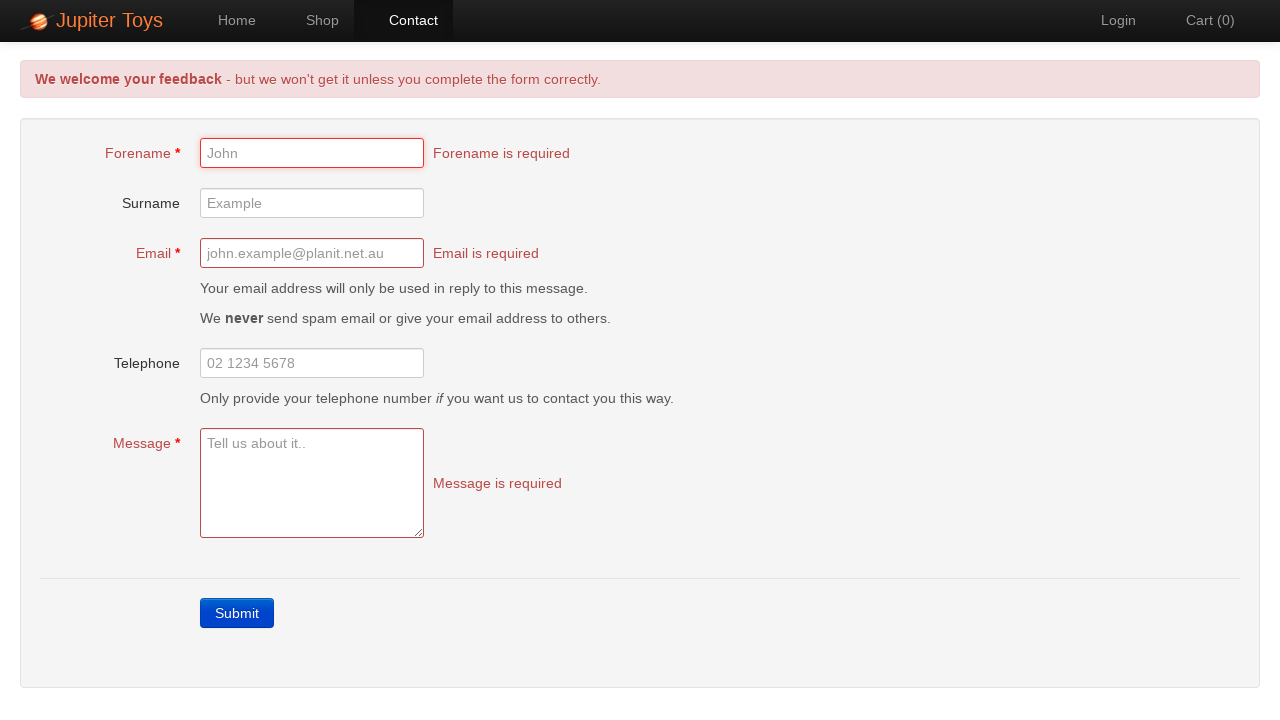

Verified 'Message is required' error message appeared
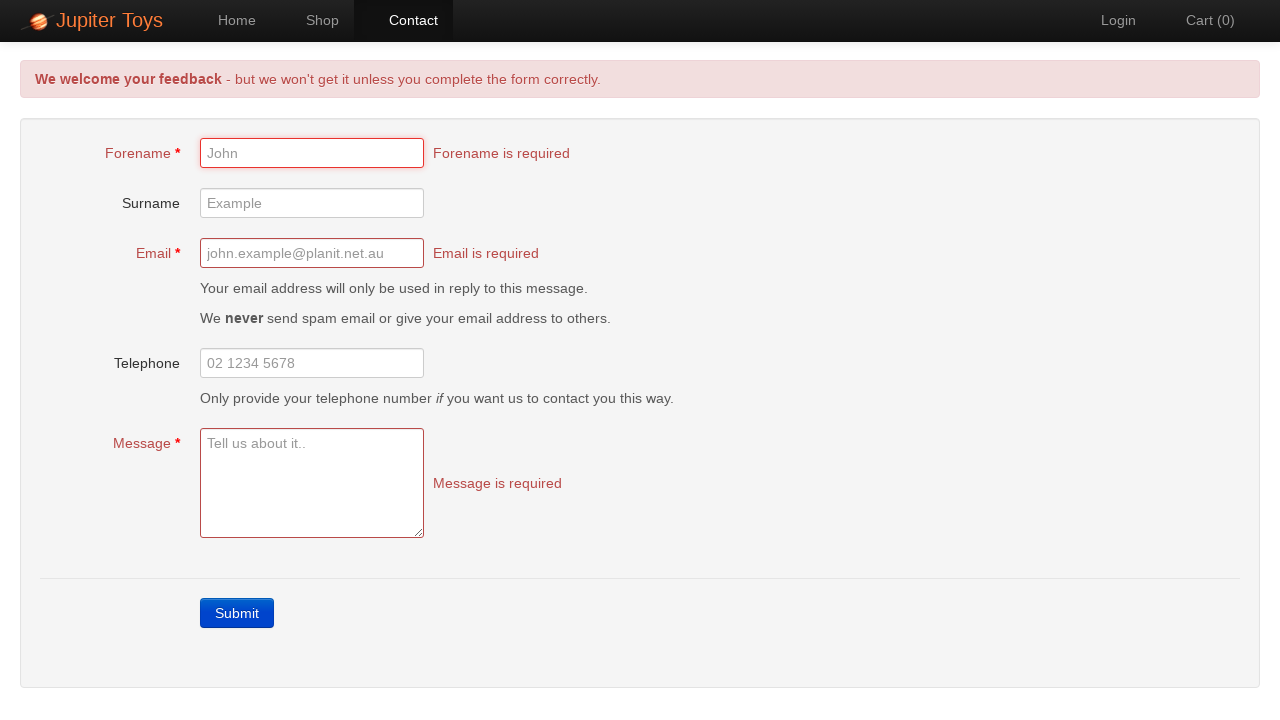

Filled forename field with 'a' on #forename
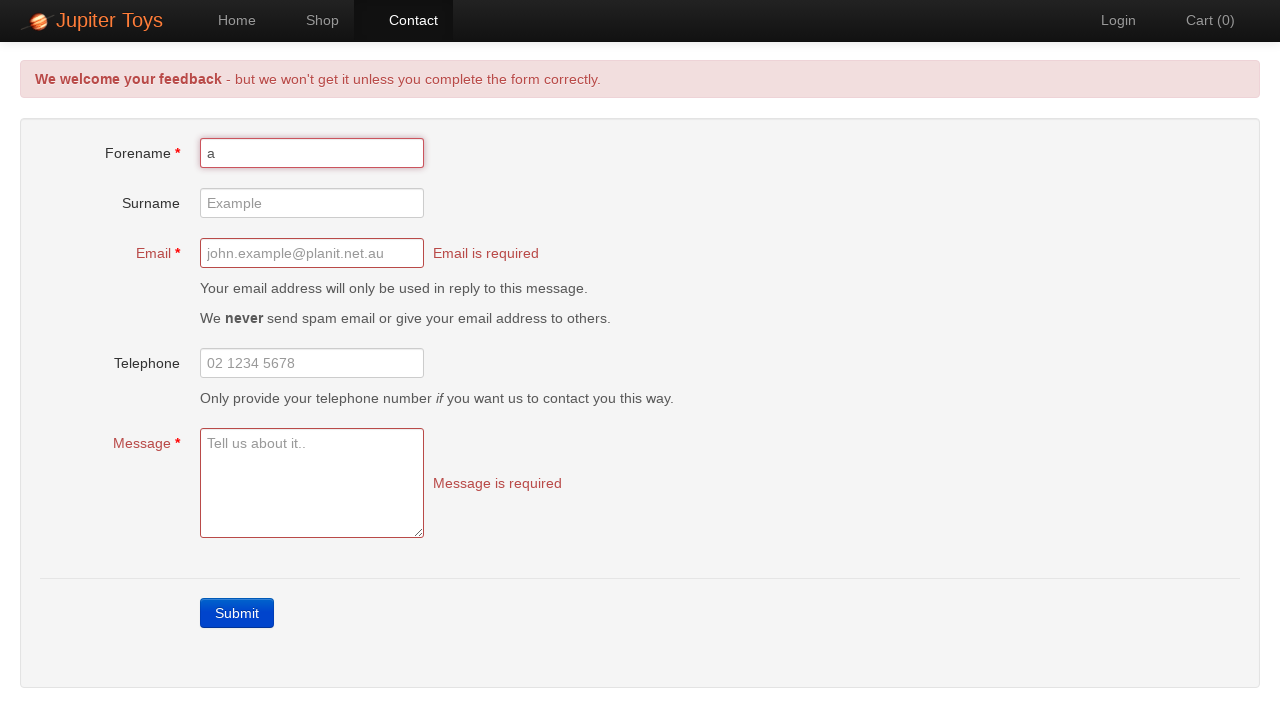

Filled email field with 'a@example.com' on #email
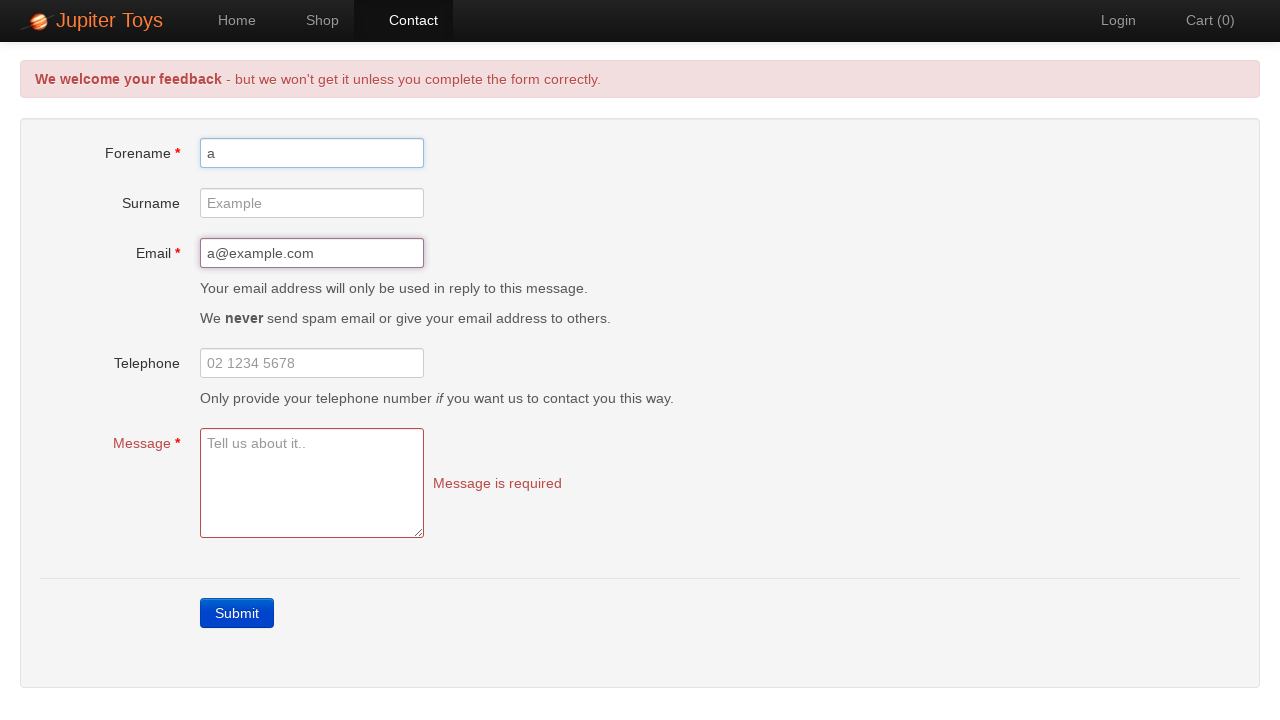

Filled message field with 'lorem ipsum' on #message
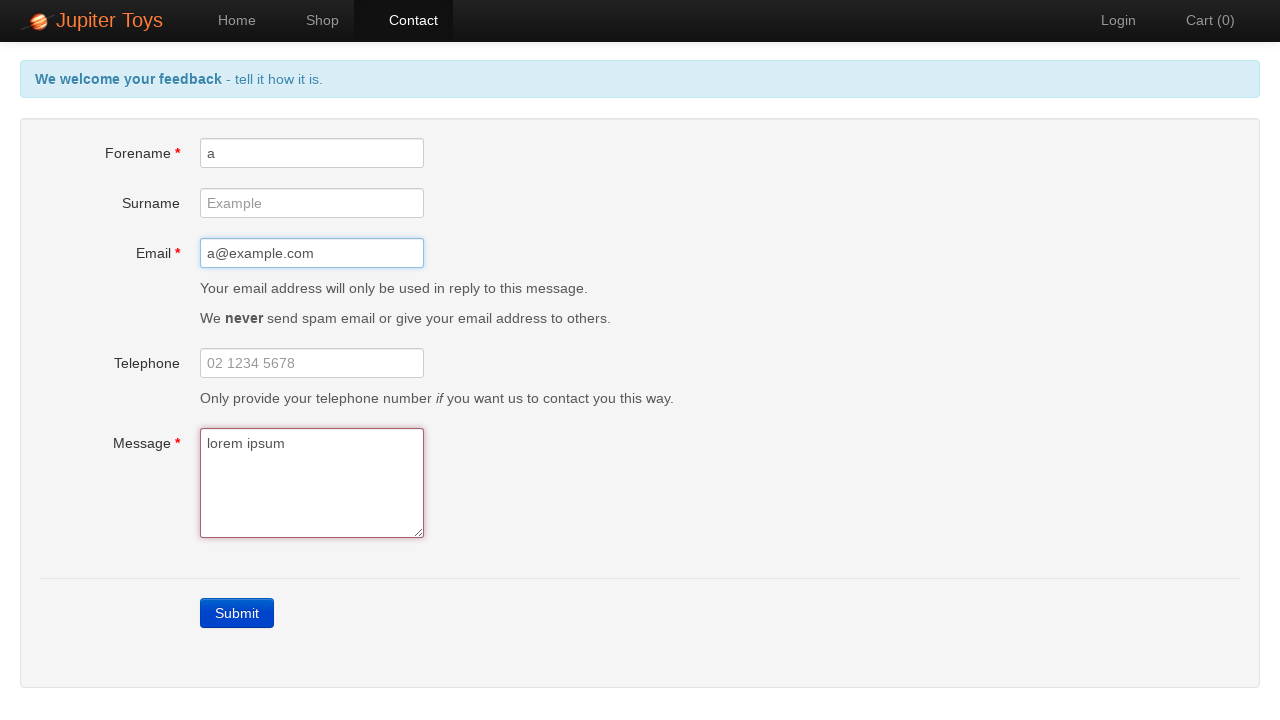

Verified 'Forename is required' error message disappeared
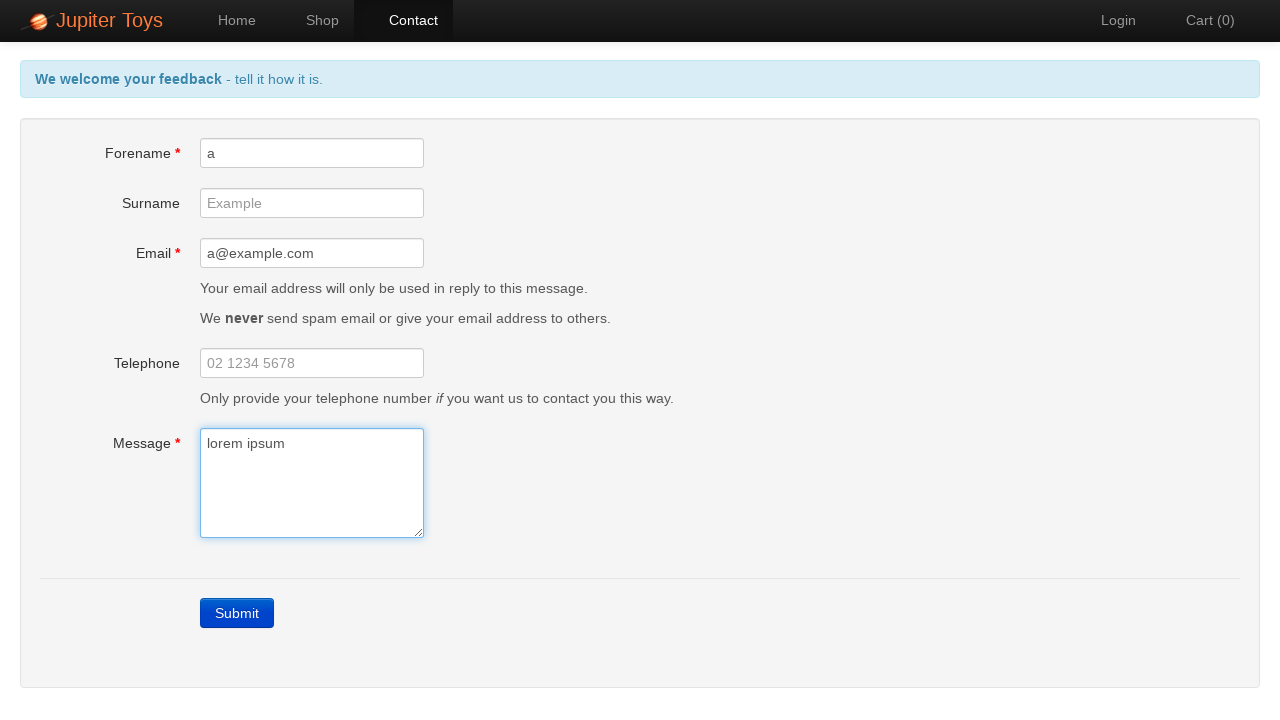

Verified 'Email is required' error message disappeared
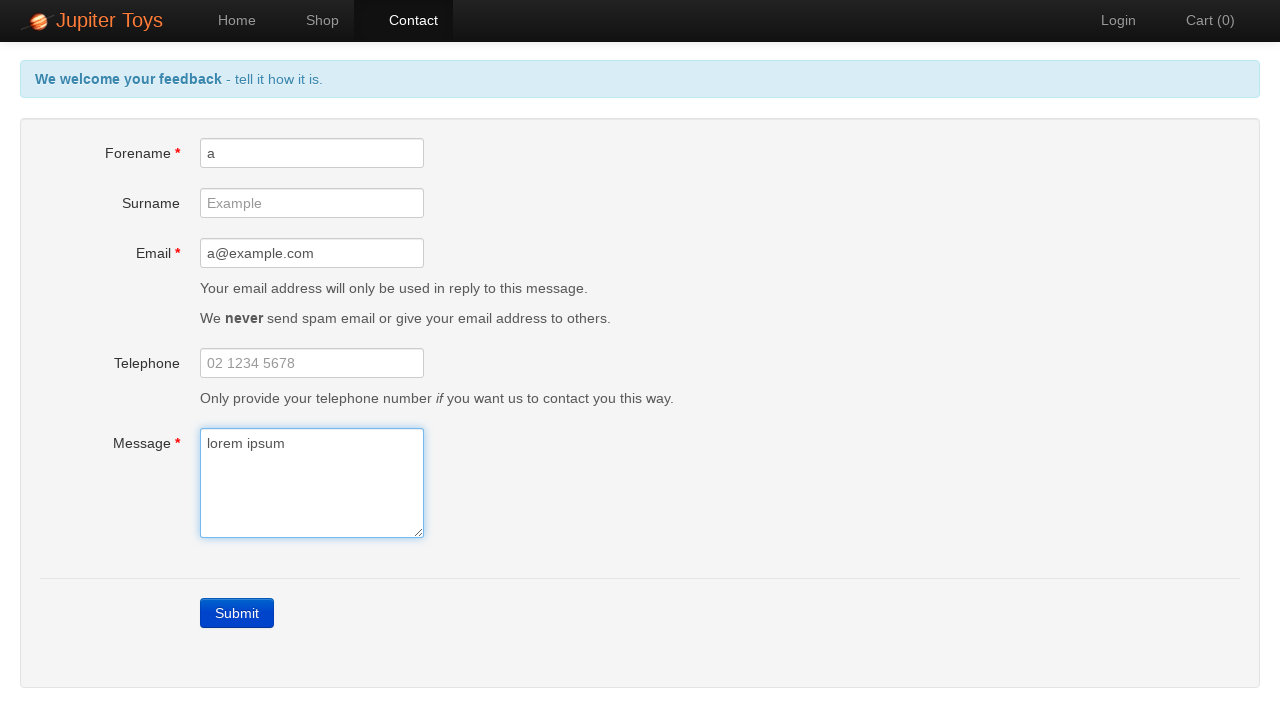

Verified 'Message is required' error message disappeared
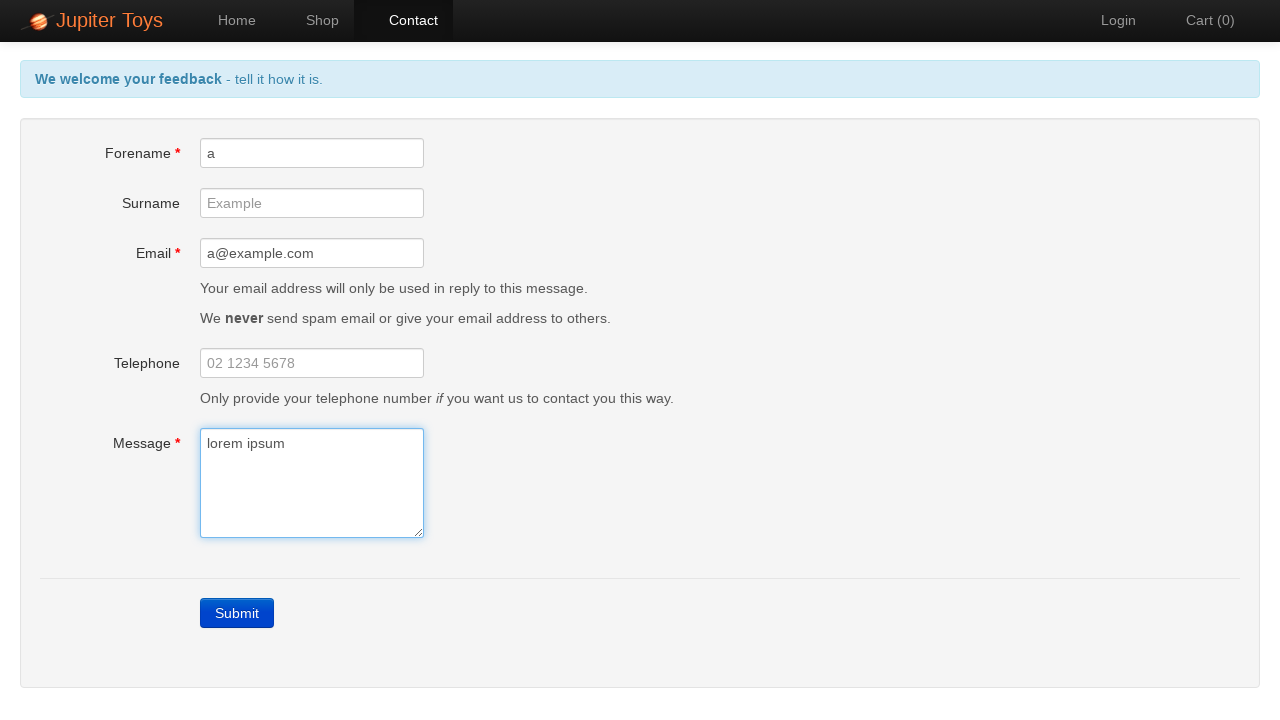

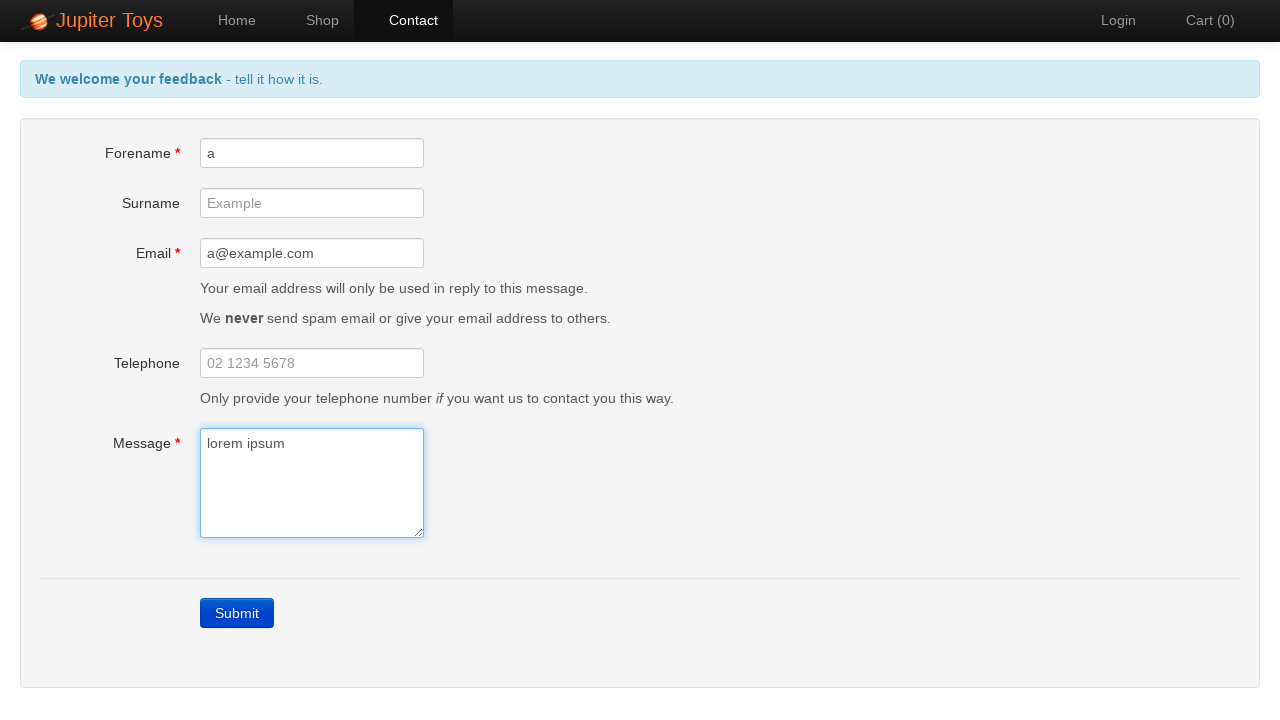